Tests that the Clear completed button displays the correct text

Starting URL: https://demo.playwright.dev/todomvc

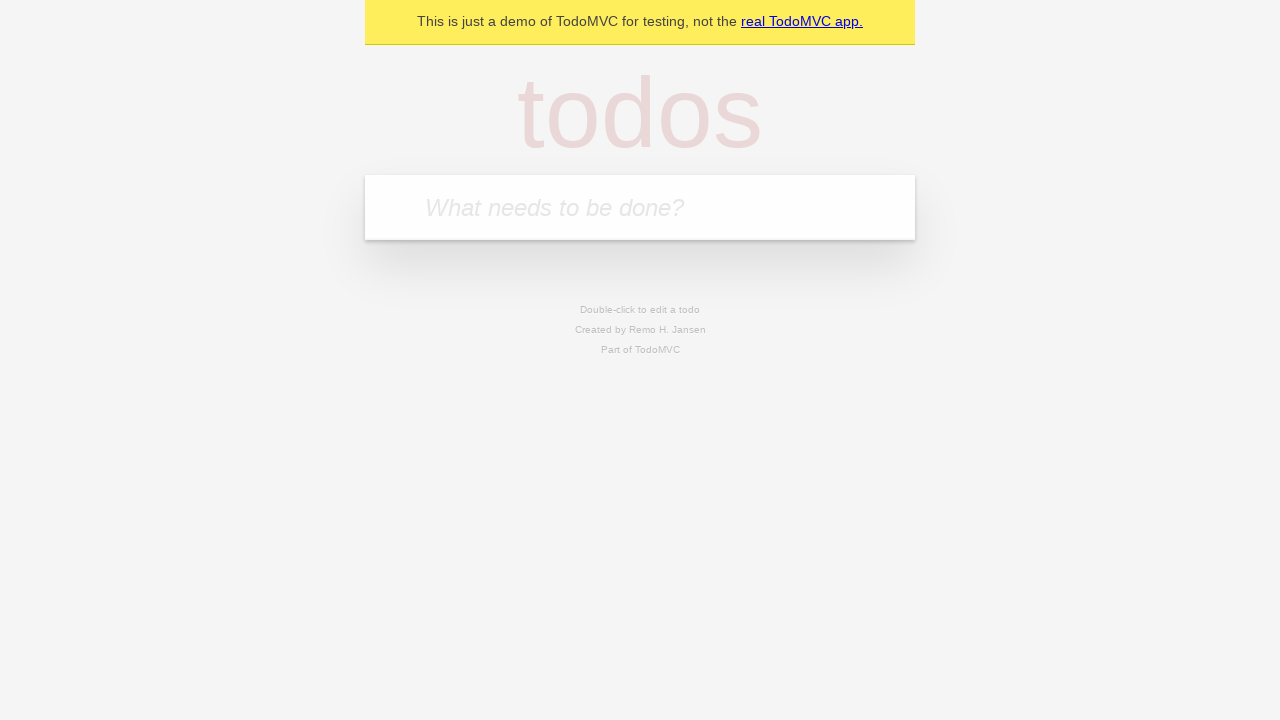

Filled new todo field with 'buy some cheese' on internal:attr=[placeholder="What needs to be done?"i]
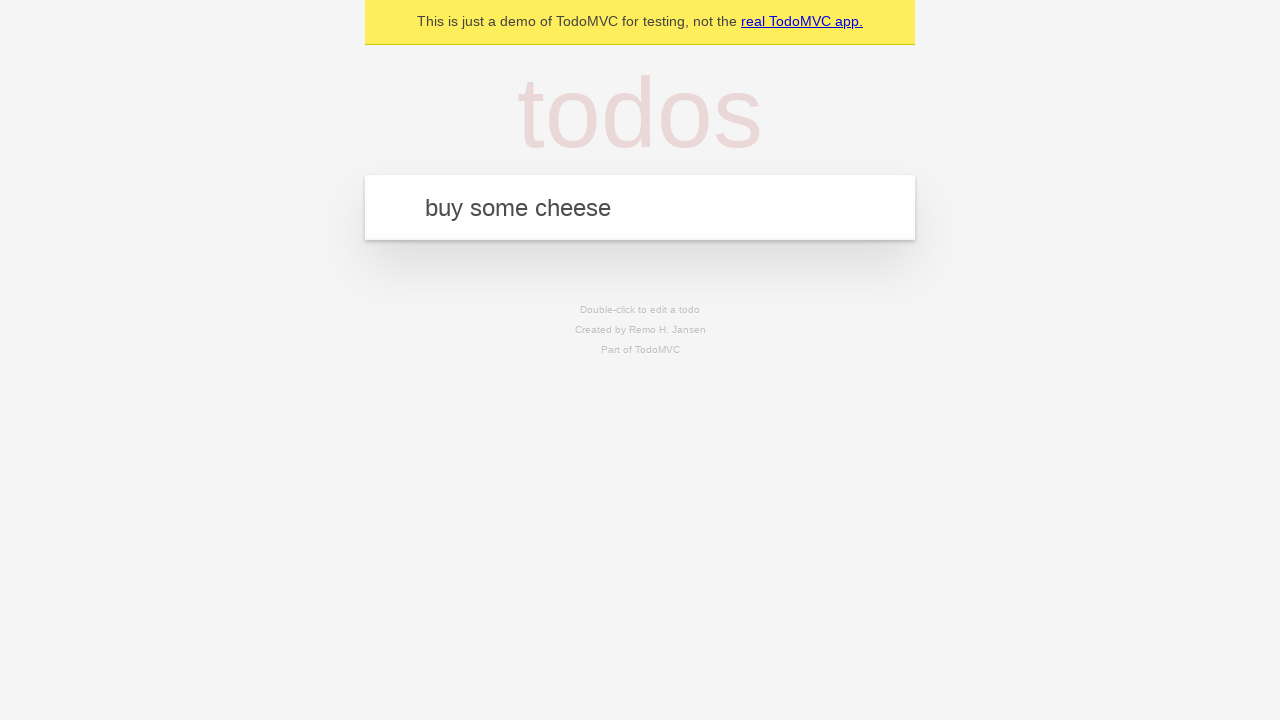

Pressed Enter to create todo 'buy some cheese' on internal:attr=[placeholder="What needs to be done?"i]
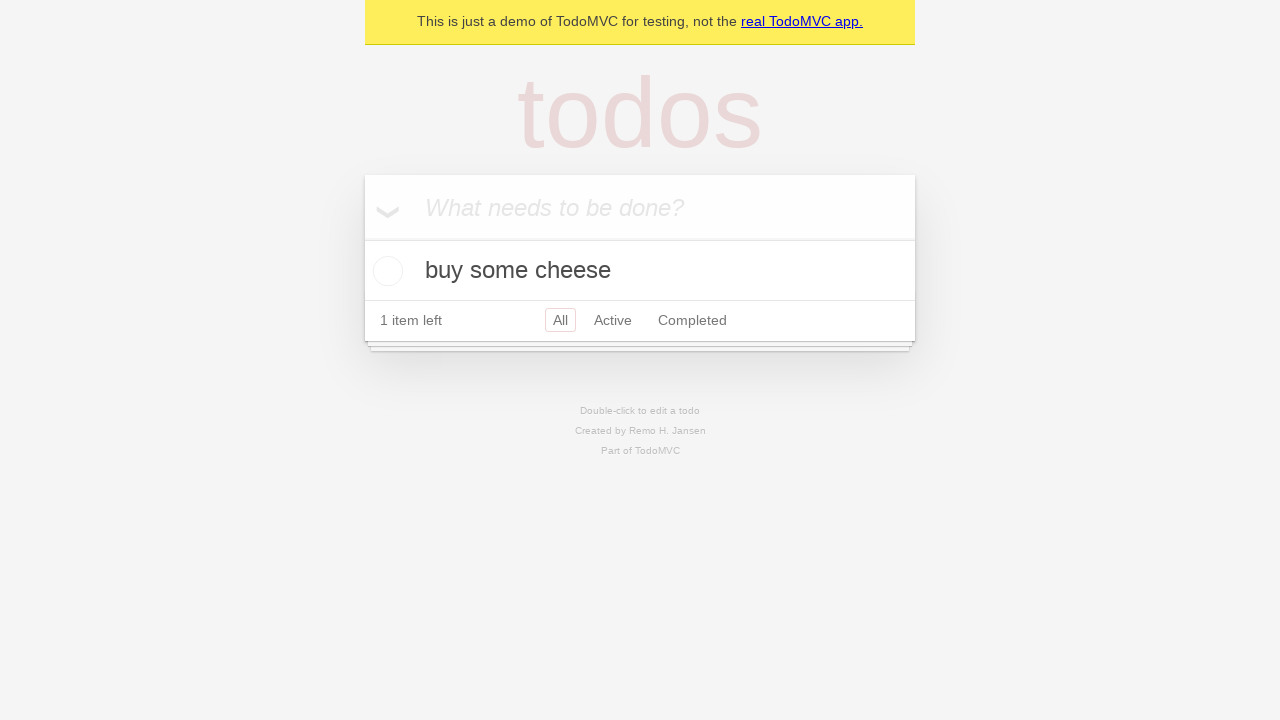

Filled new todo field with 'feed the cat' on internal:attr=[placeholder="What needs to be done?"i]
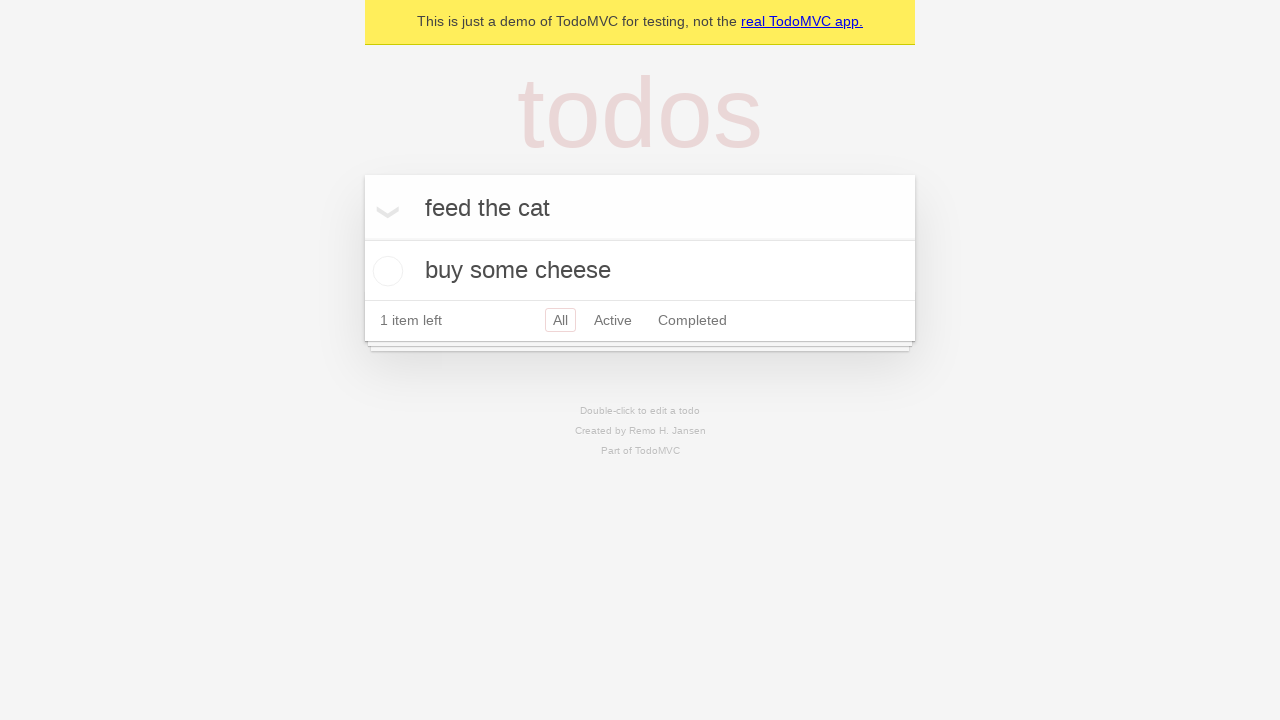

Pressed Enter to create todo 'feed the cat' on internal:attr=[placeholder="What needs to be done?"i]
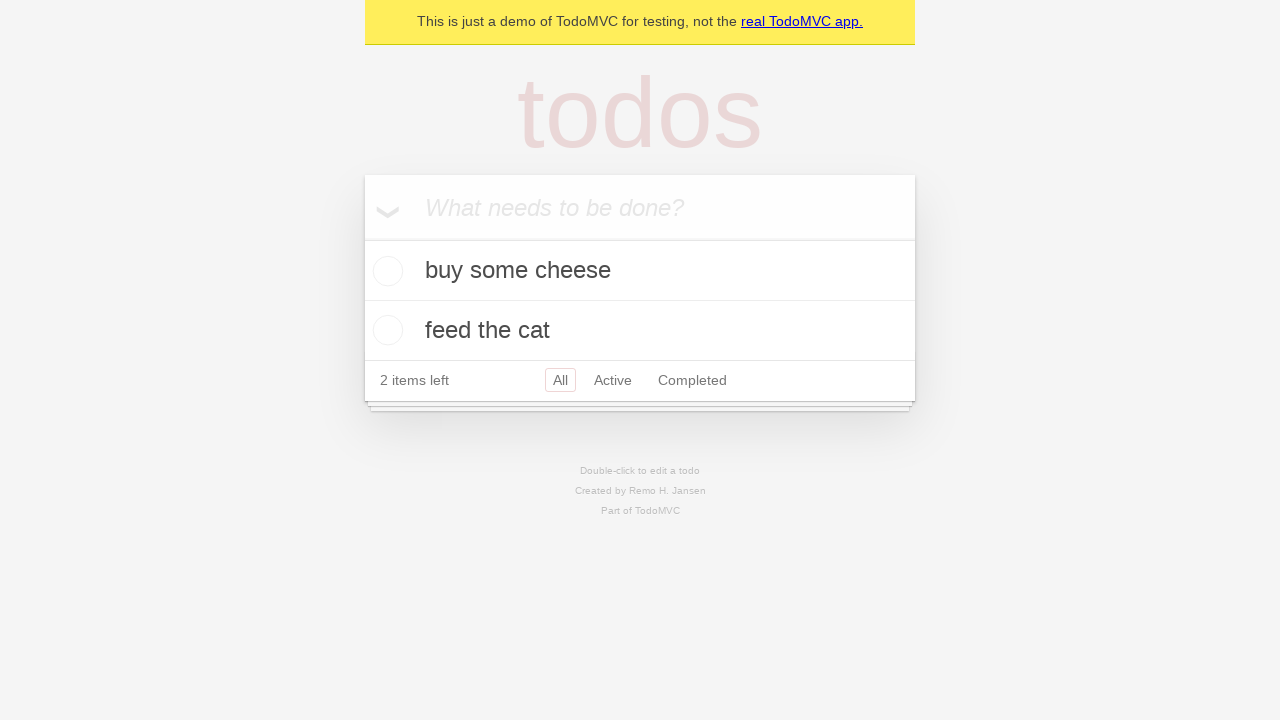

Filled new todo field with 'book a doctors appointment' on internal:attr=[placeholder="What needs to be done?"i]
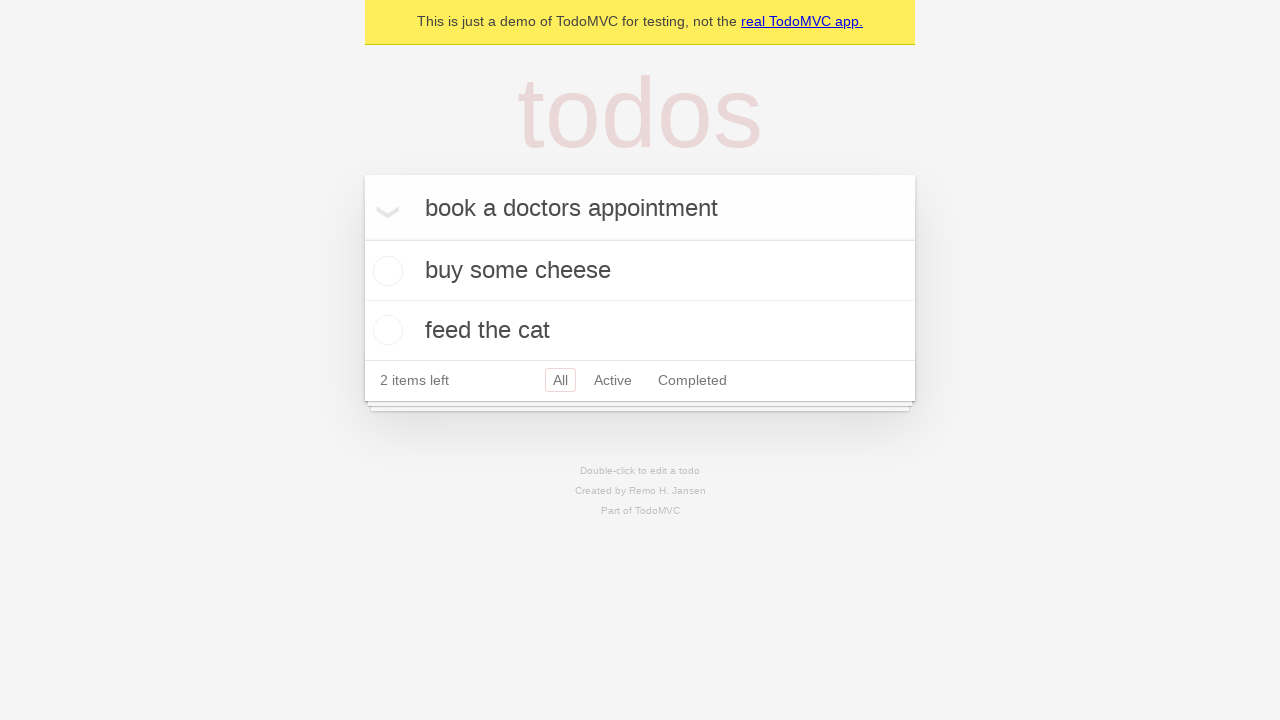

Pressed Enter to create todo 'book a doctors appointment' on internal:attr=[placeholder="What needs to be done?"i]
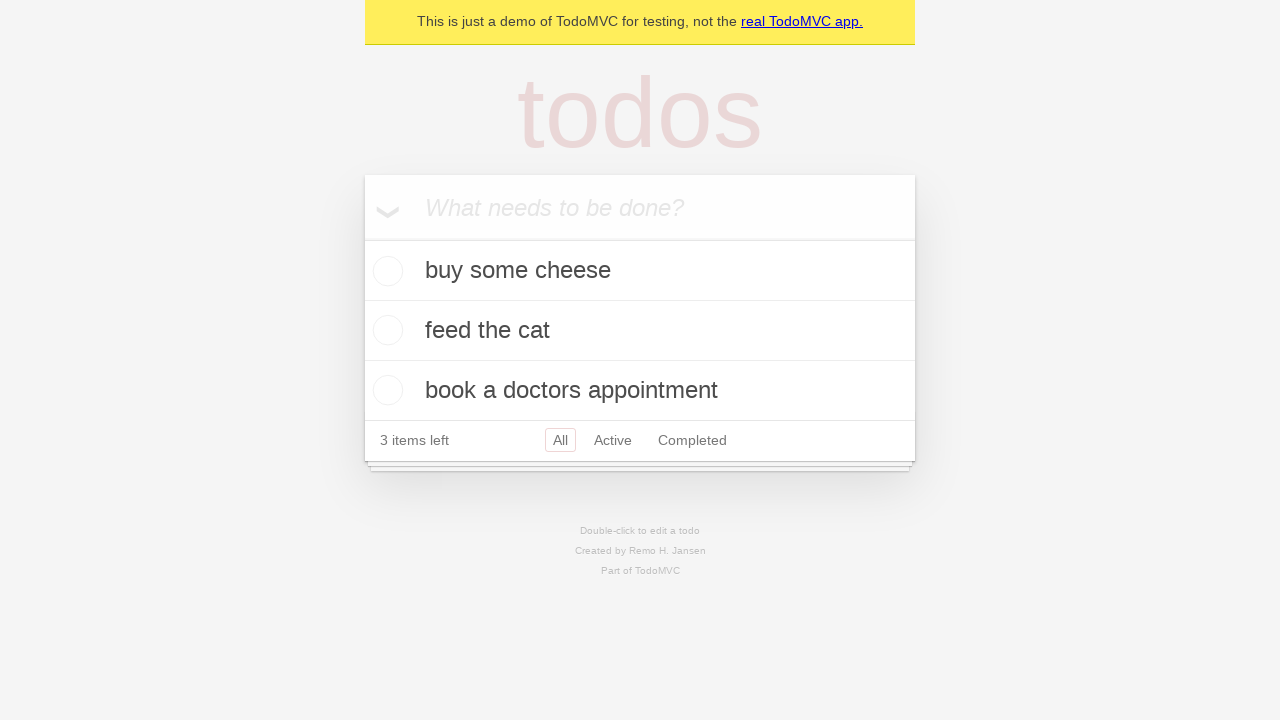

Checked the first todo item at (385, 271) on .todo-list li .toggle >> nth=0
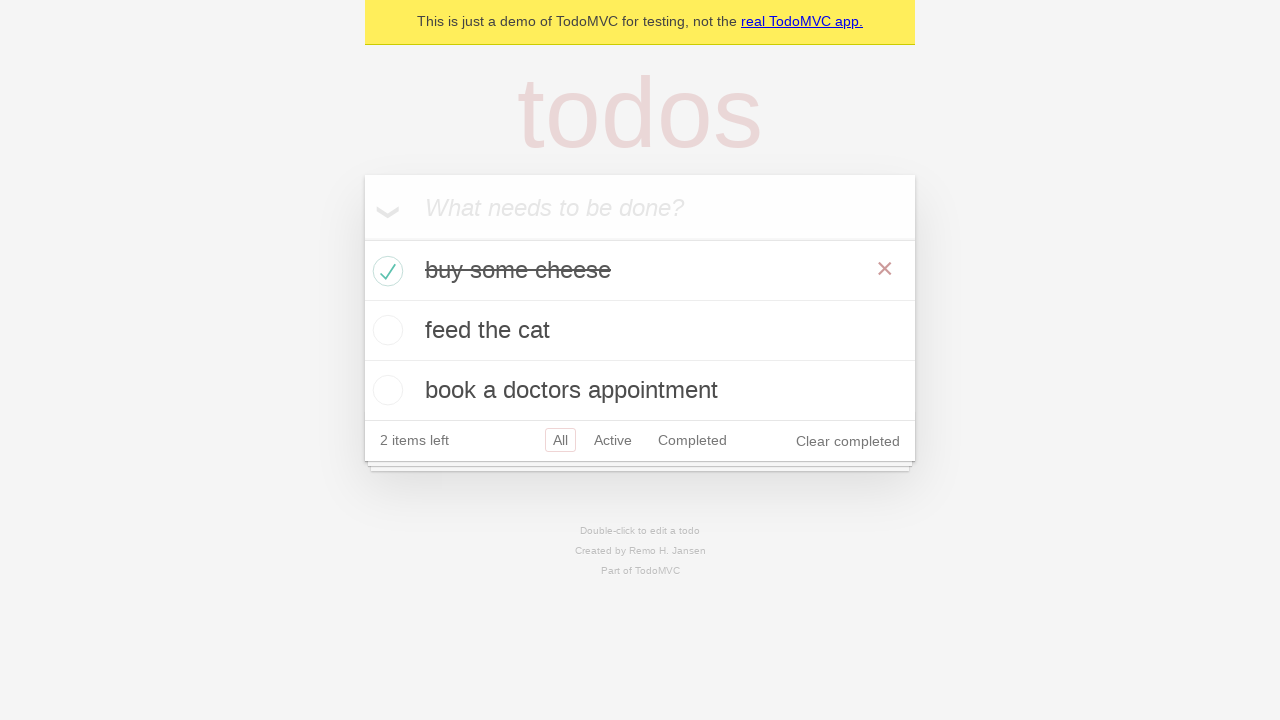

Clear completed button is visible and displays correct text
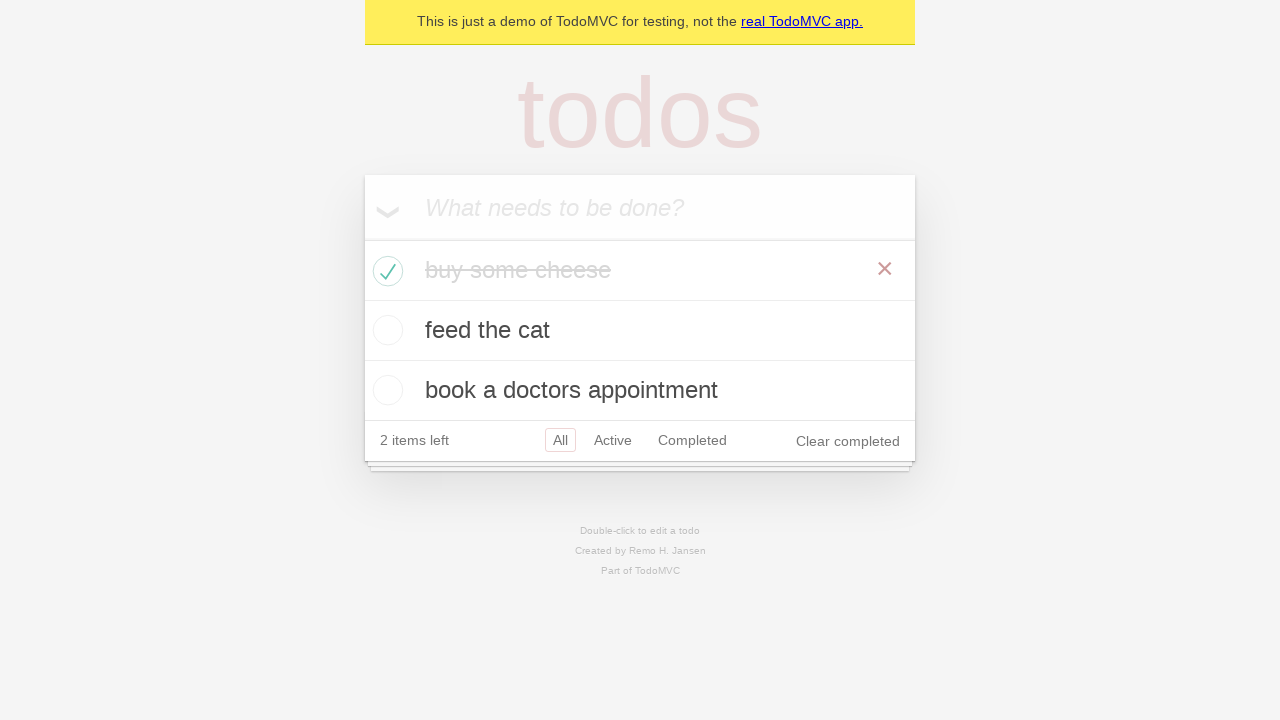

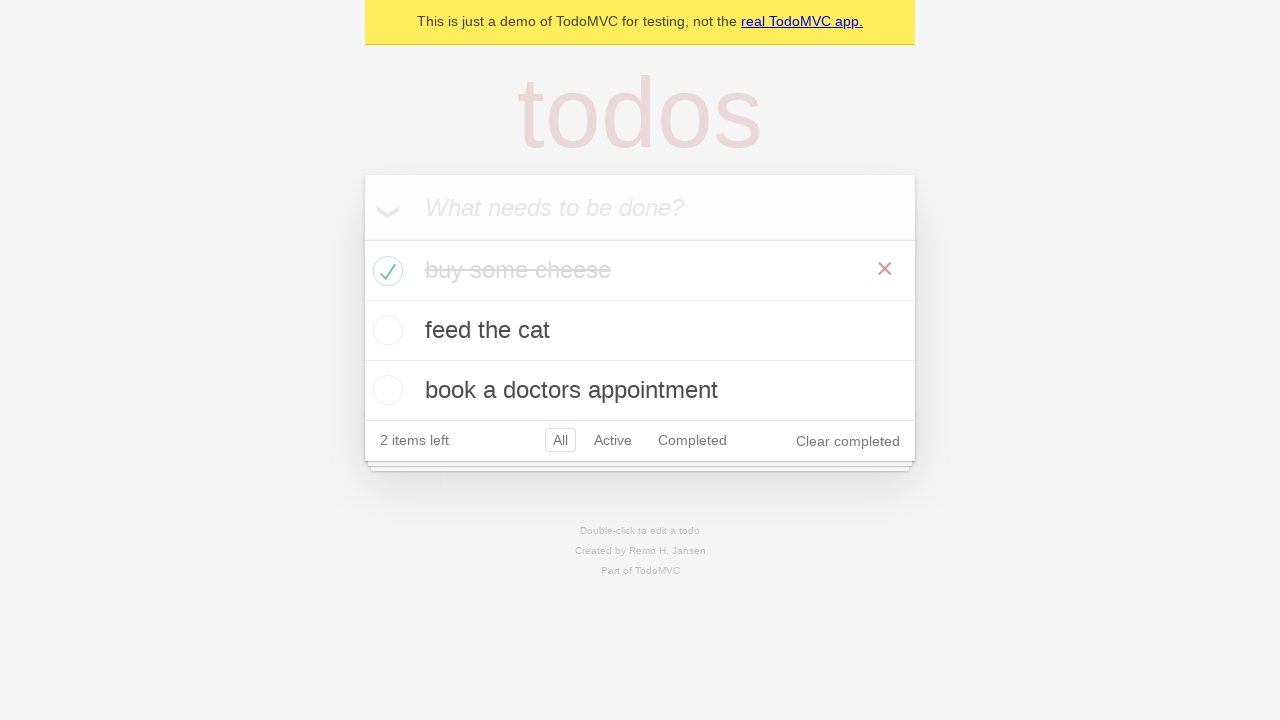